Tests a product table by verifying its structure (4 columns, 5 rows), selecting multiple products via checkboxes (Smartwatch, Smartphone, Wireless Earbuds), and navigating through pagination pages.

Starting URL: https://testautomationpractice.blogspot.com/

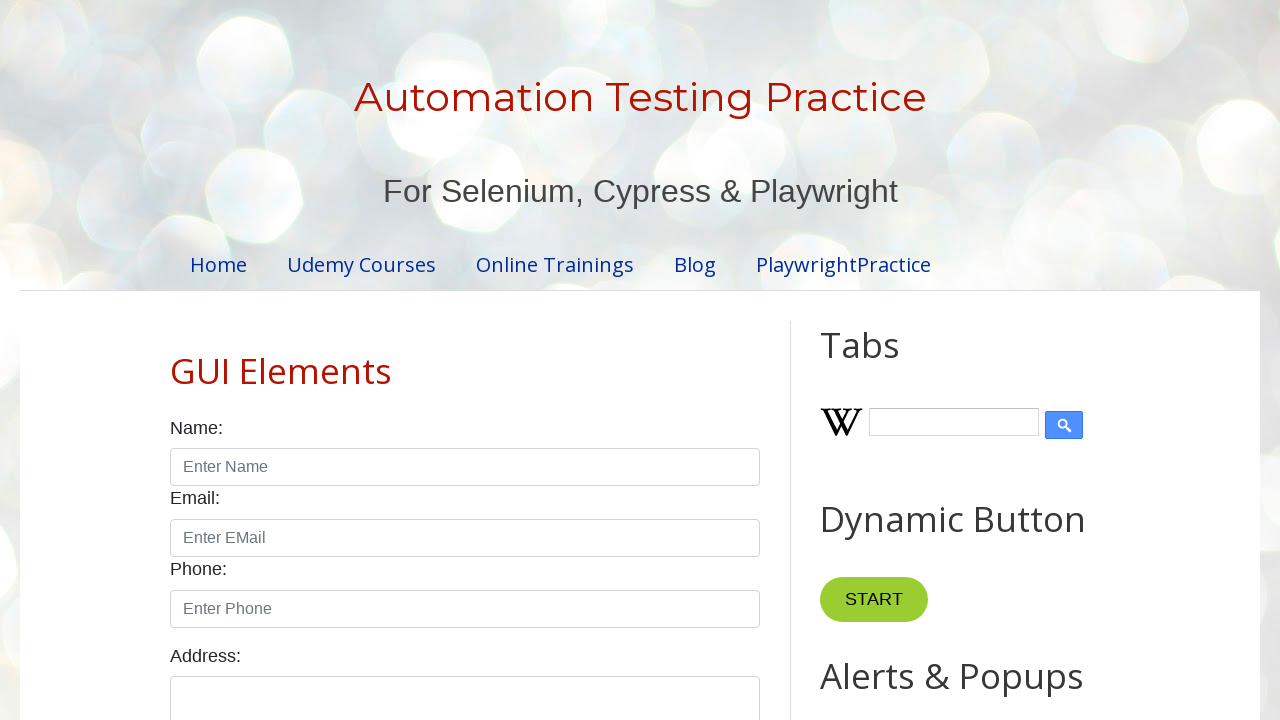

Located the product table element
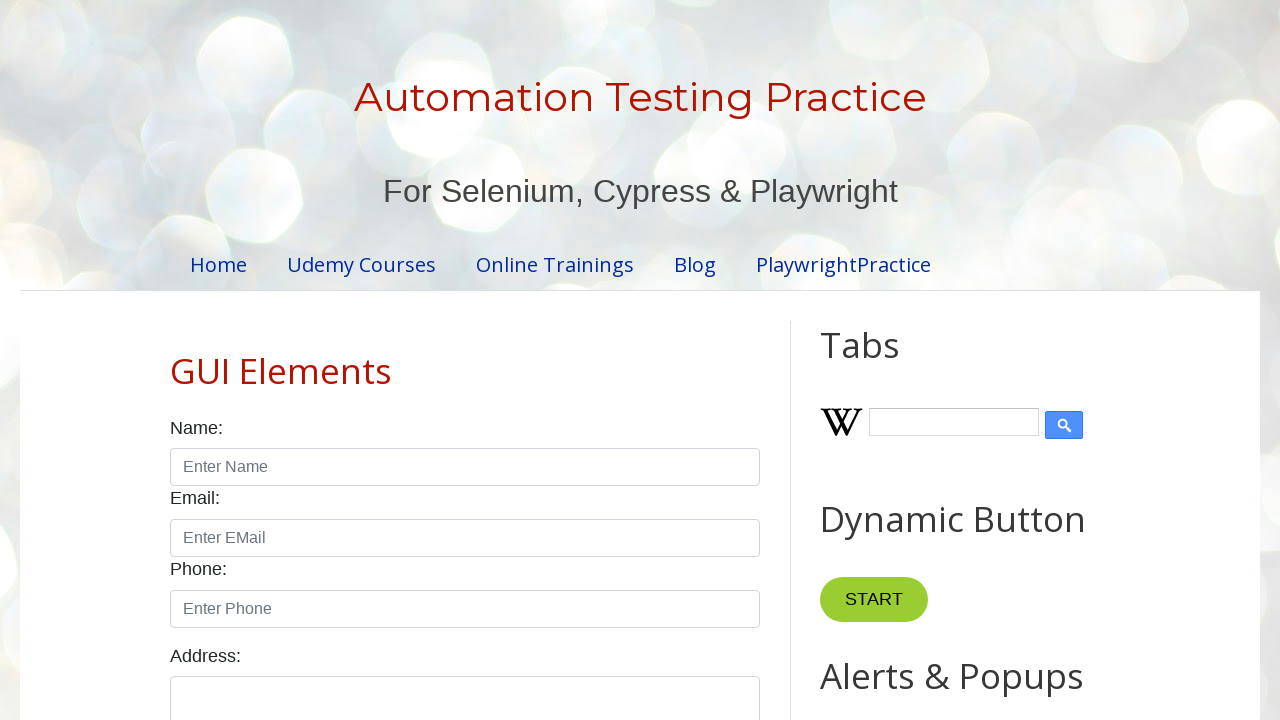

Product table is now visible
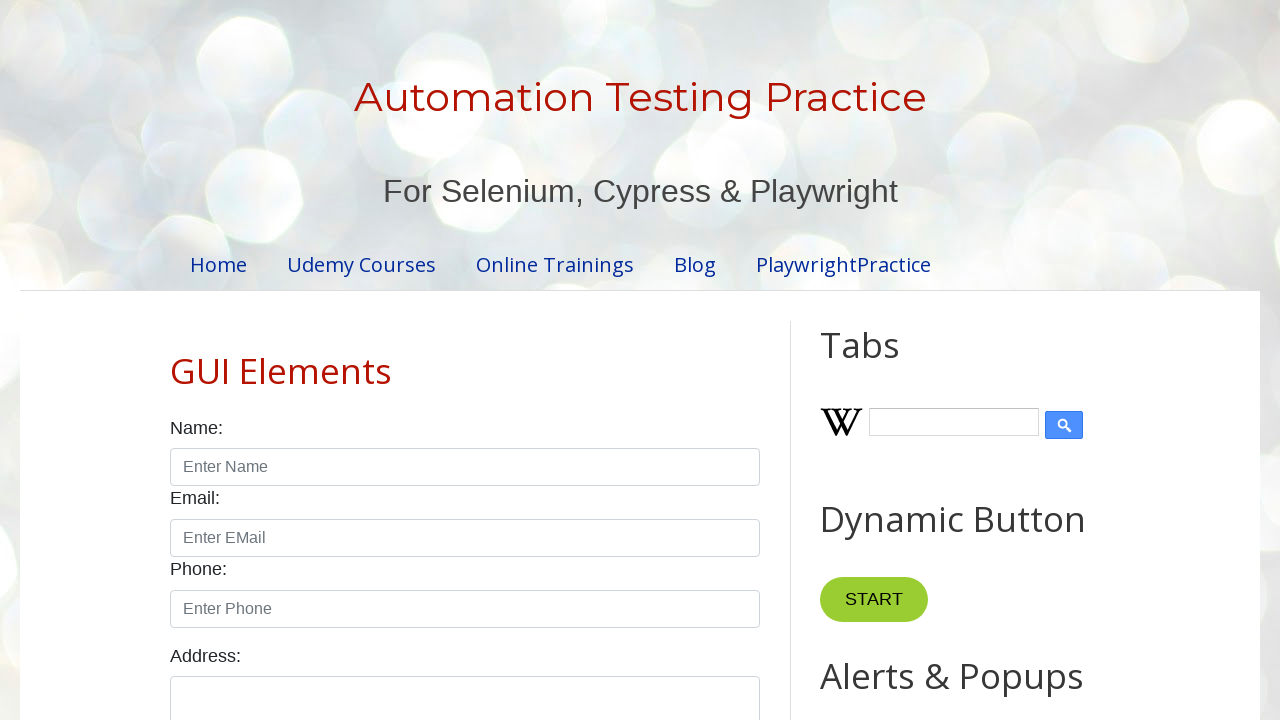

Located table columns and rows for verification
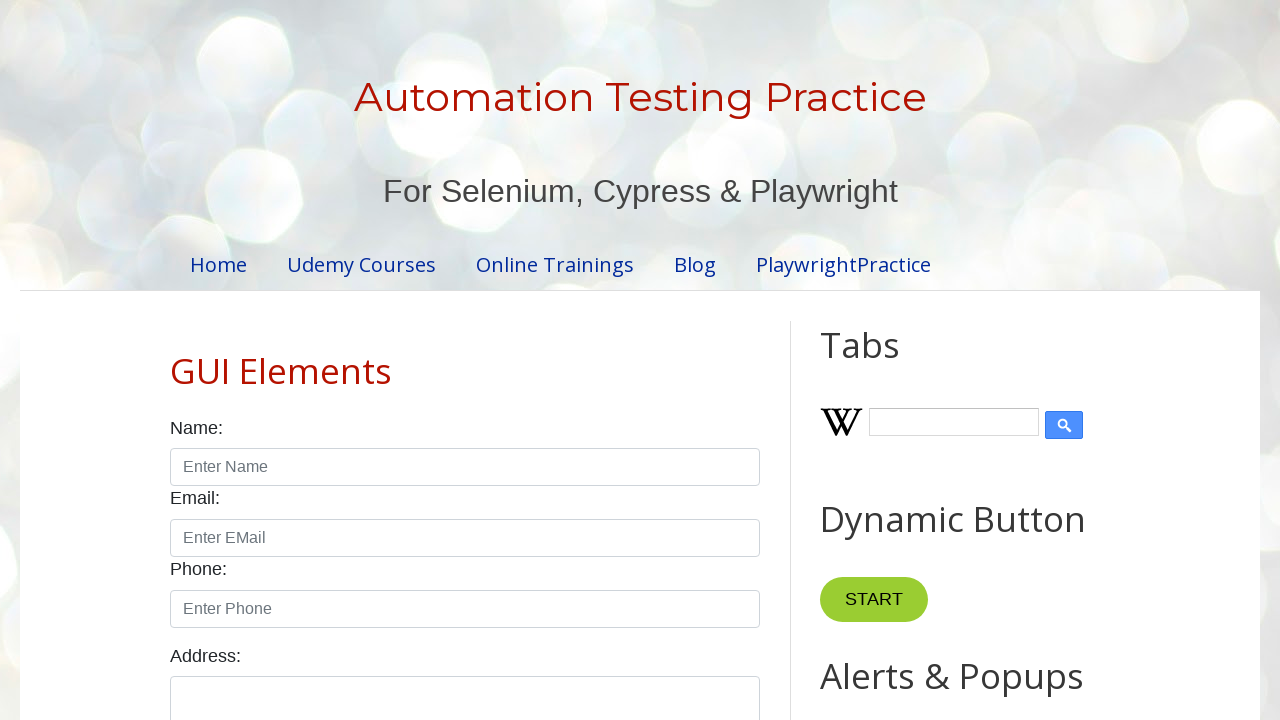

Selected Smartwatch checkbox at (651, 361) on #productTable >> tbody tr >> internal:has-text="Smartwatch"i >> internal:has="td
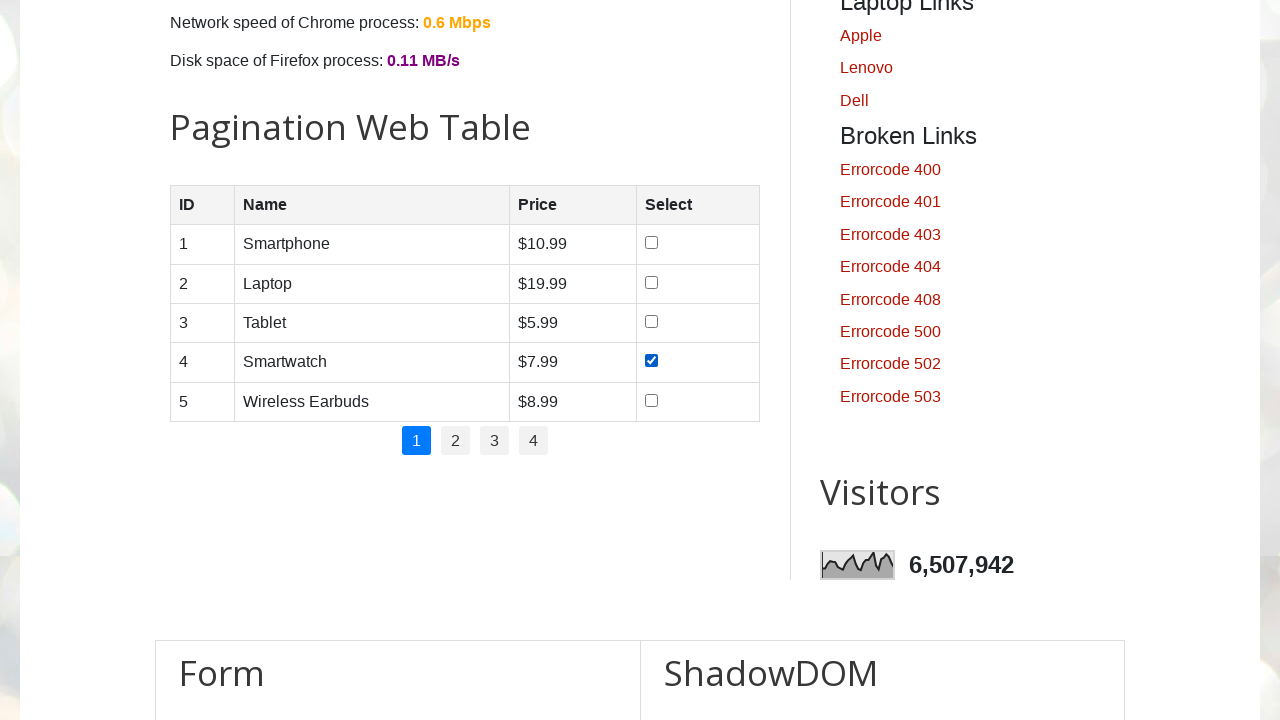

Selected Smartphone checkbox at (651, 243) on #productTable >> tbody tr >> internal:has-text="Smartphone"i >> internal:has="td
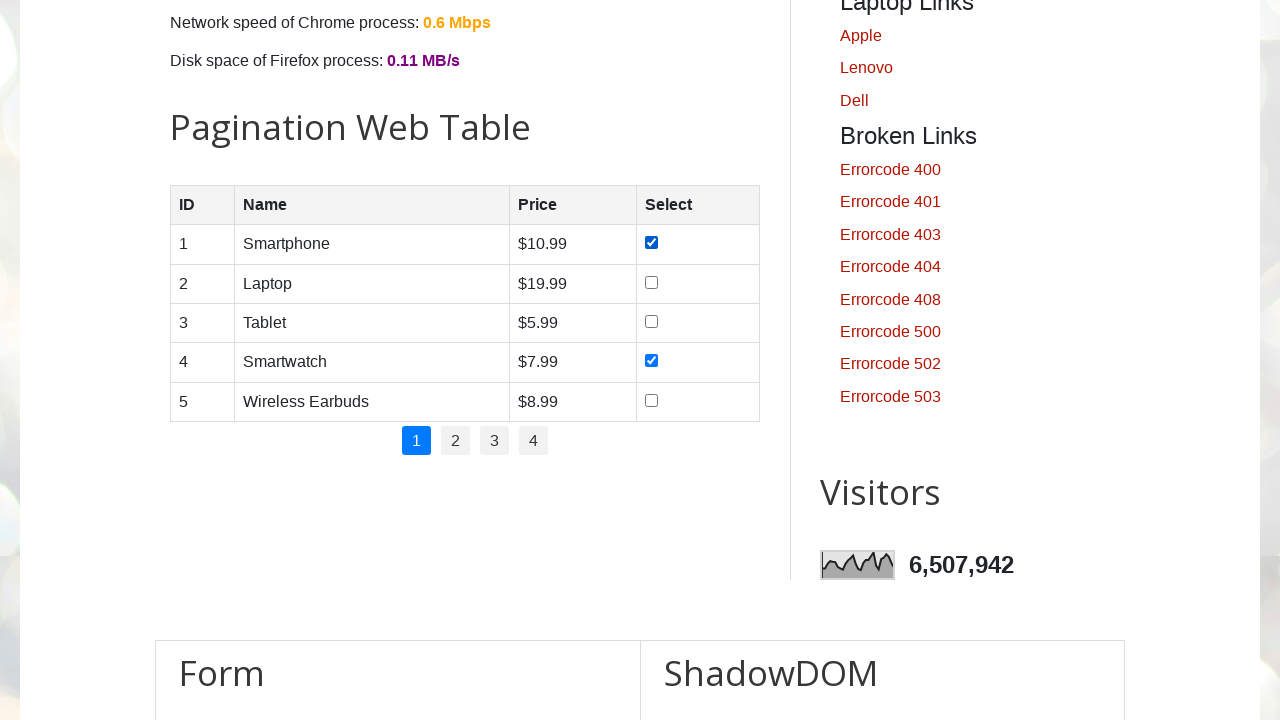

Selected Wireless Earbuds checkbox at (651, 400) on #productTable >> tbody tr >> internal:has-text="Wireless Earbuds"i >> internal:h
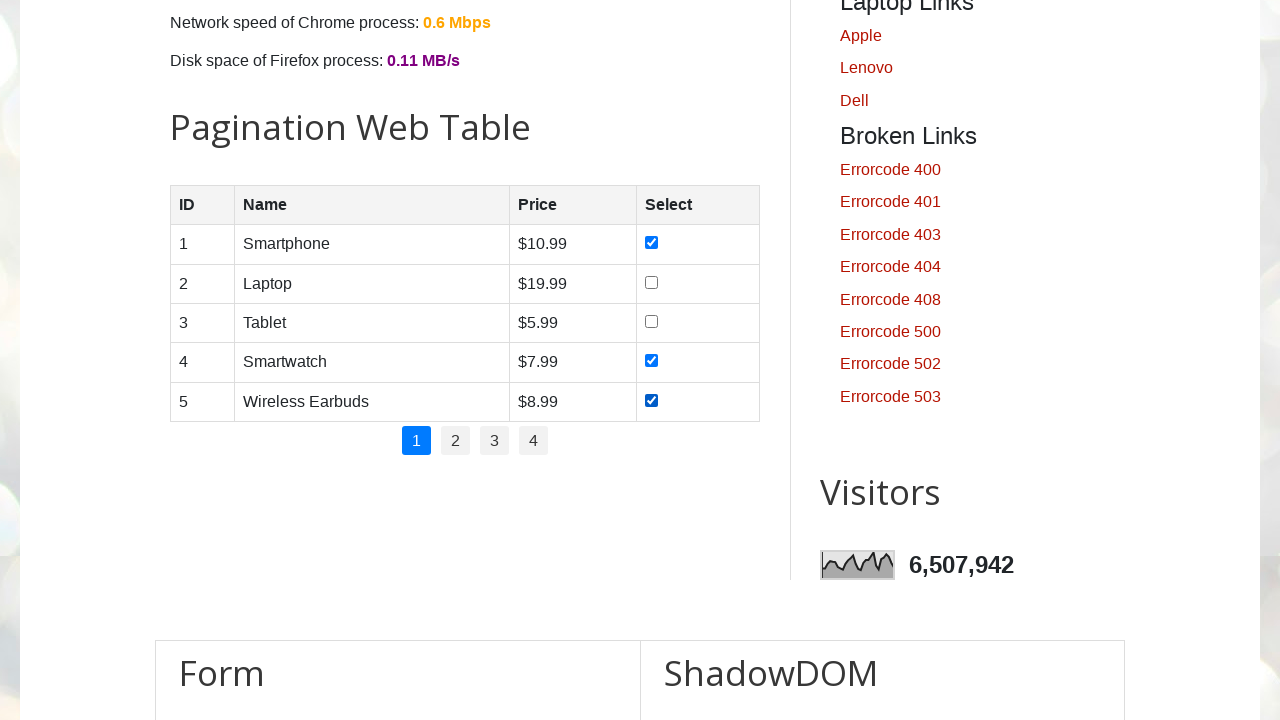

Located 4 pagination links
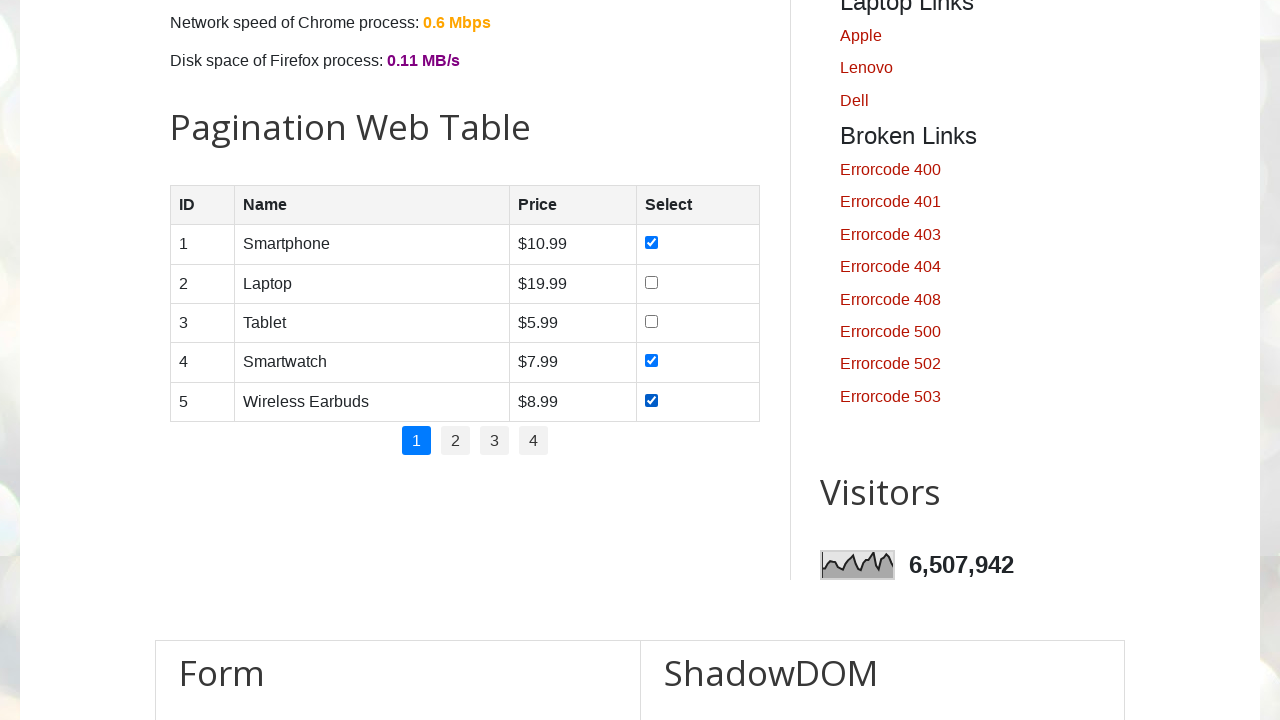

Clicked pagination link 1 at (456, 441) on #pagination li a >> nth=1
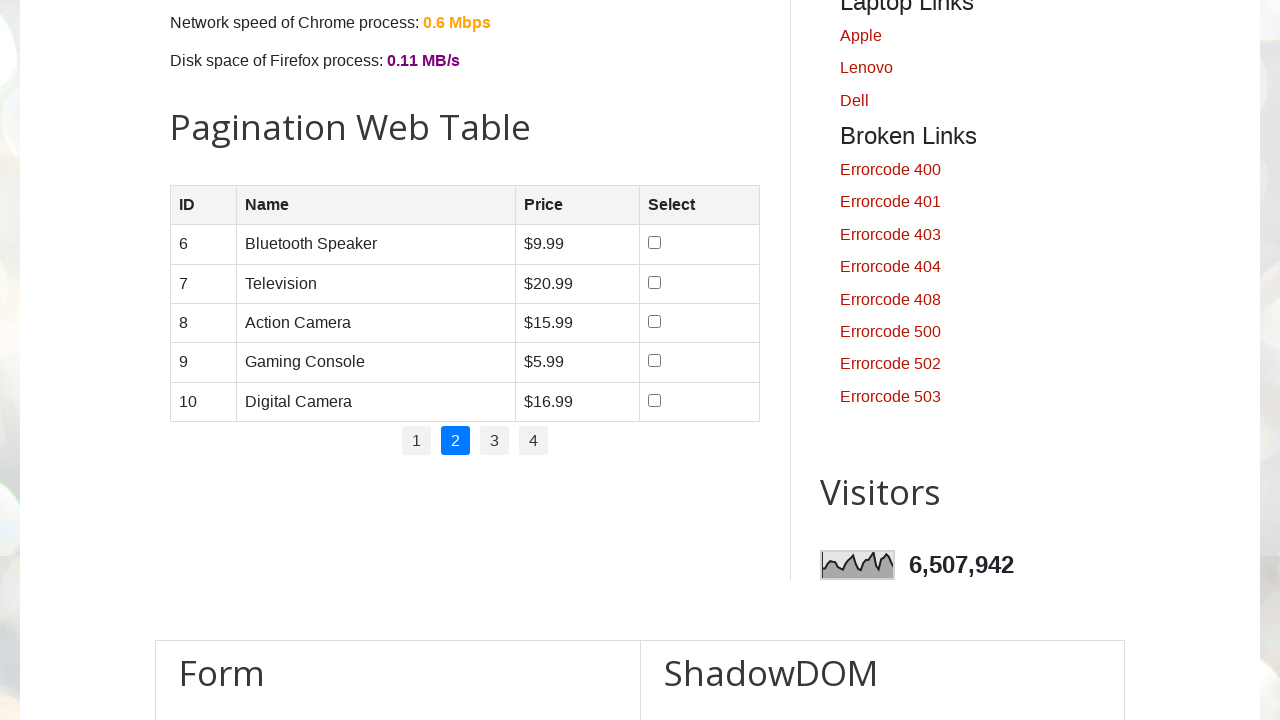

Waited for table content to update after pagination
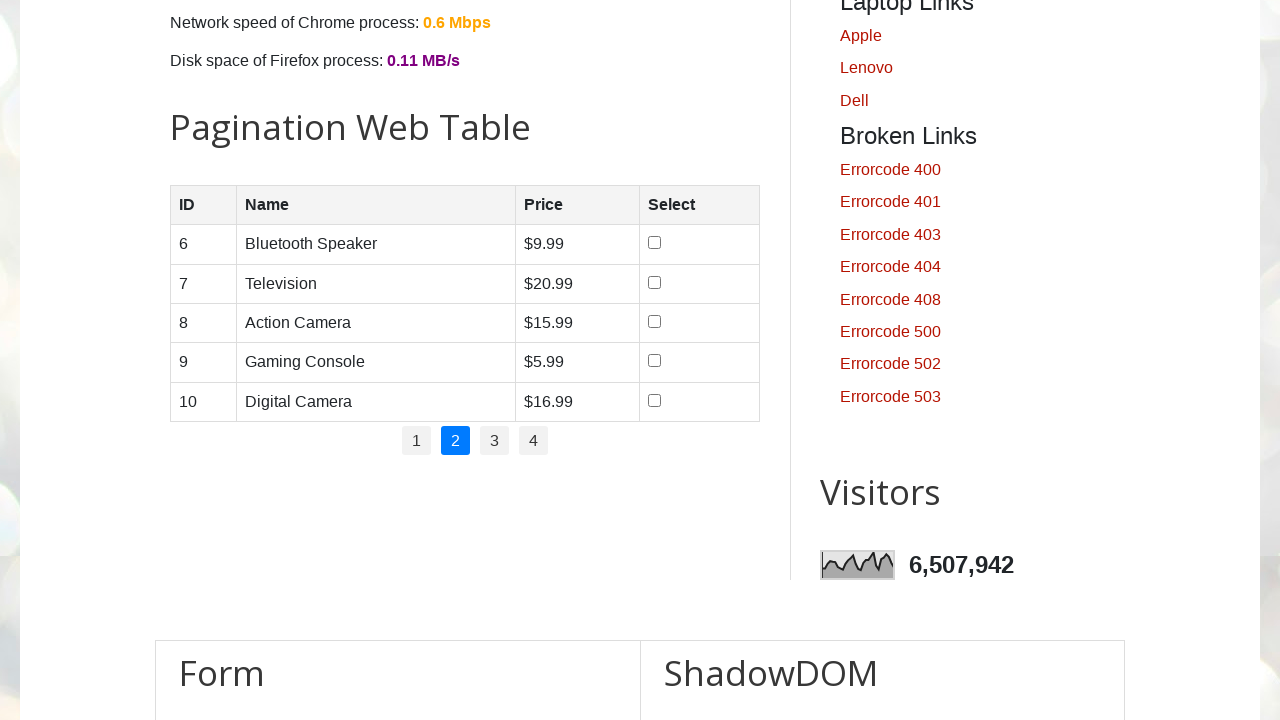

Clicked pagination link 2 at (494, 441) on #pagination li a >> nth=2
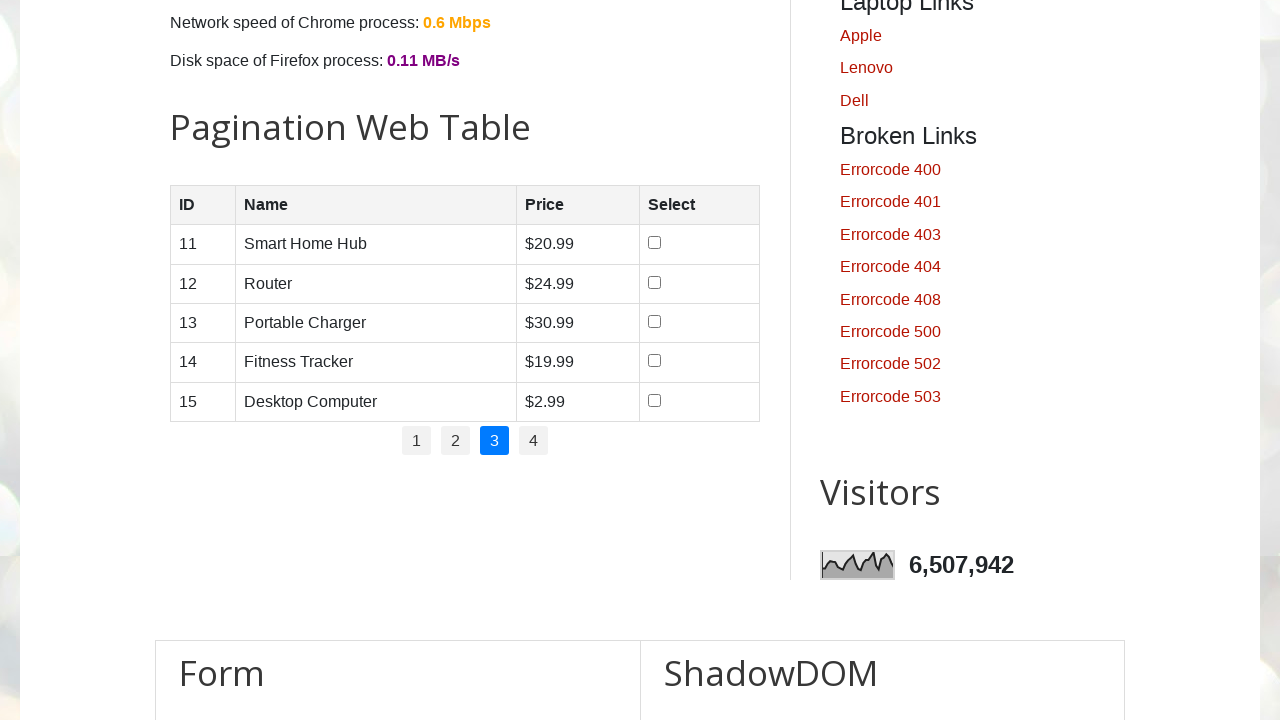

Waited for table content to update after pagination
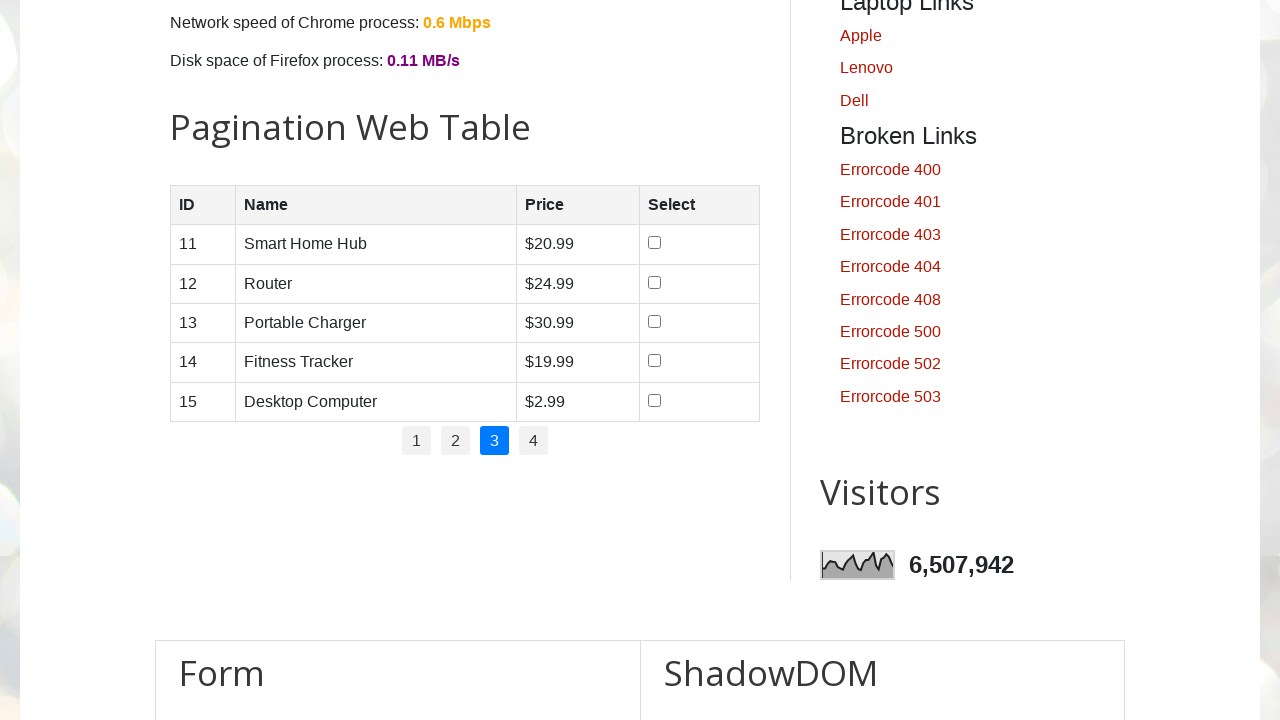

Clicked pagination link 3 at (534, 441) on #pagination li a >> nth=3
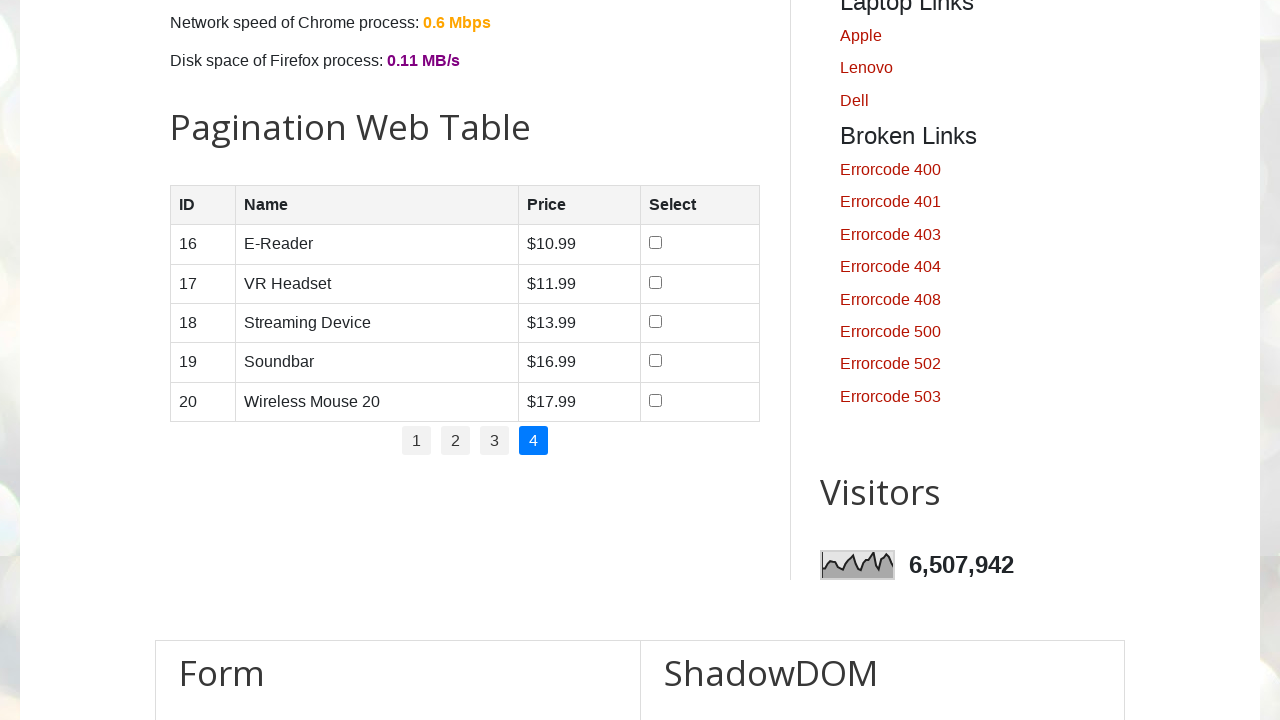

Waited for table content to update after pagination
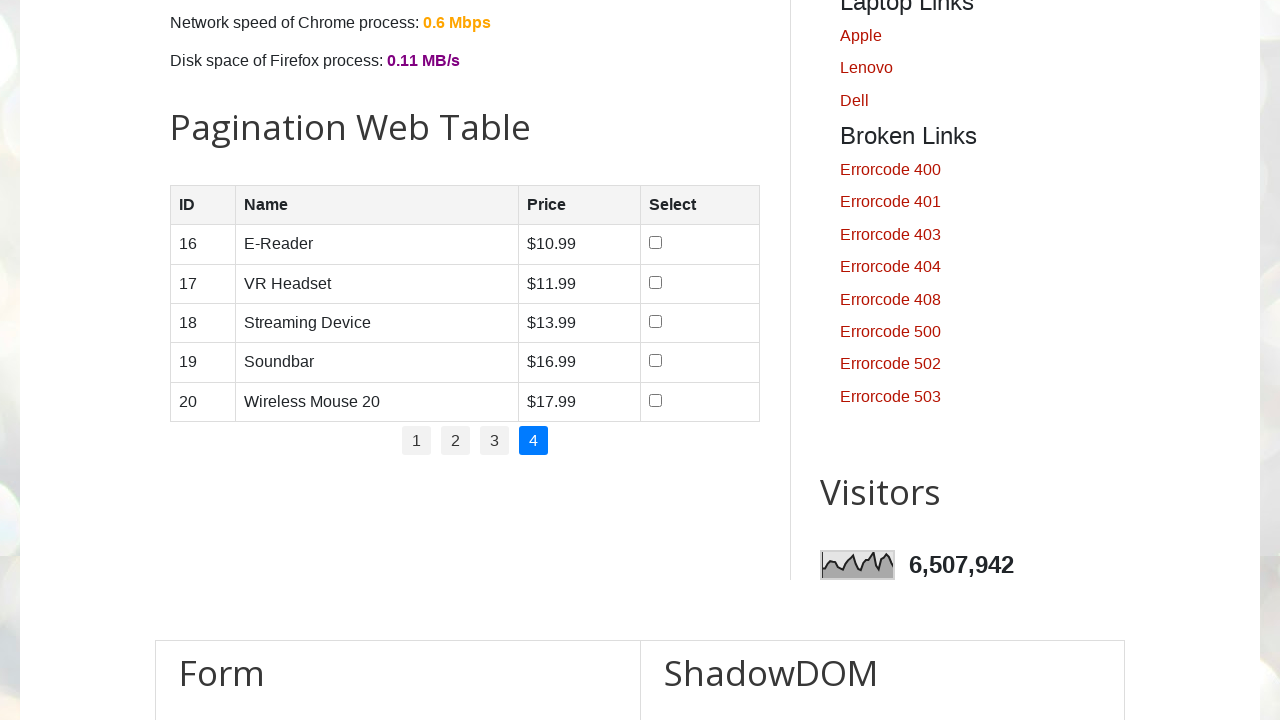

Final wait to ensure all interactions are complete
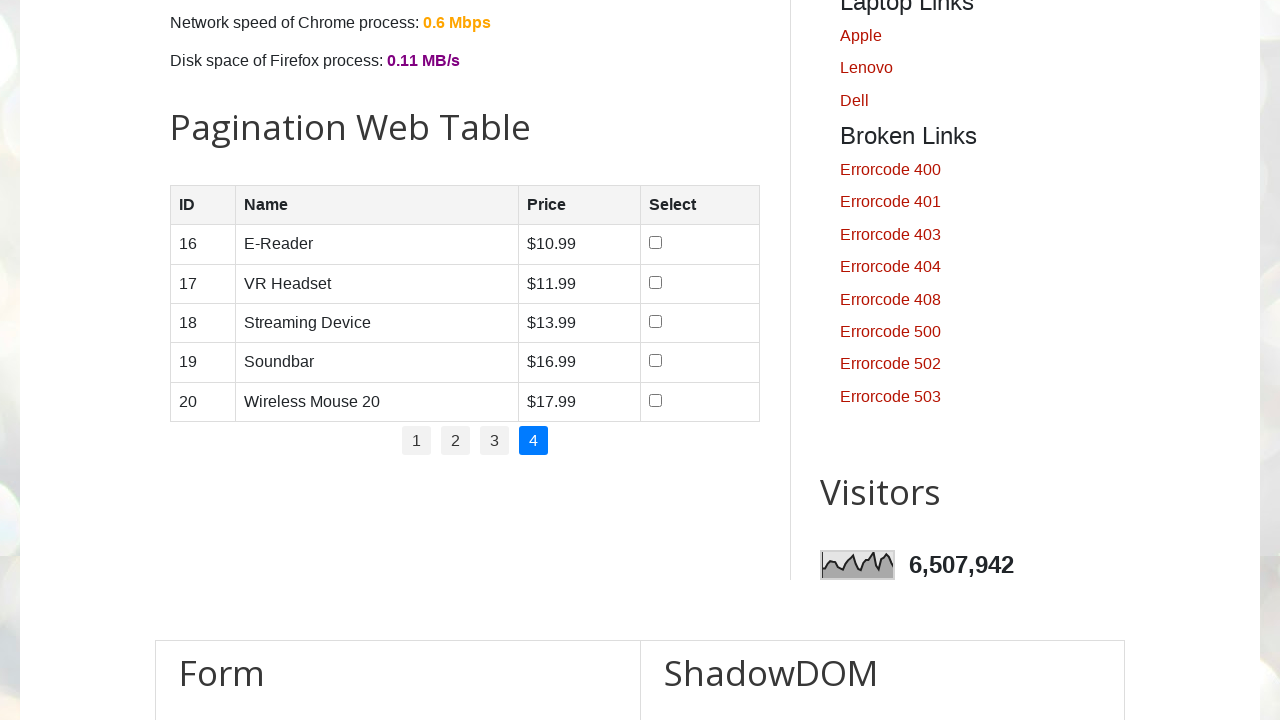

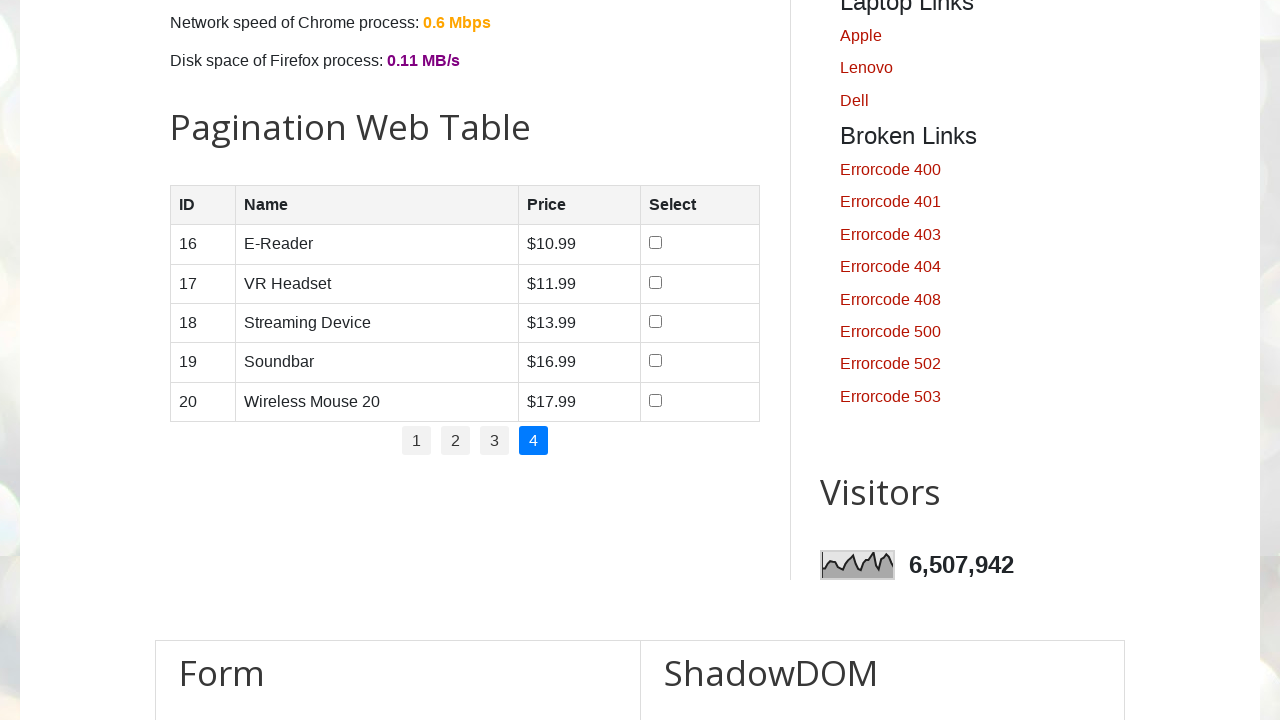